Tests radio button selection functionality by clicking through different radio button options on a static page

Starting URL: https://chroma-tech-academy.mexil.it/static_page/

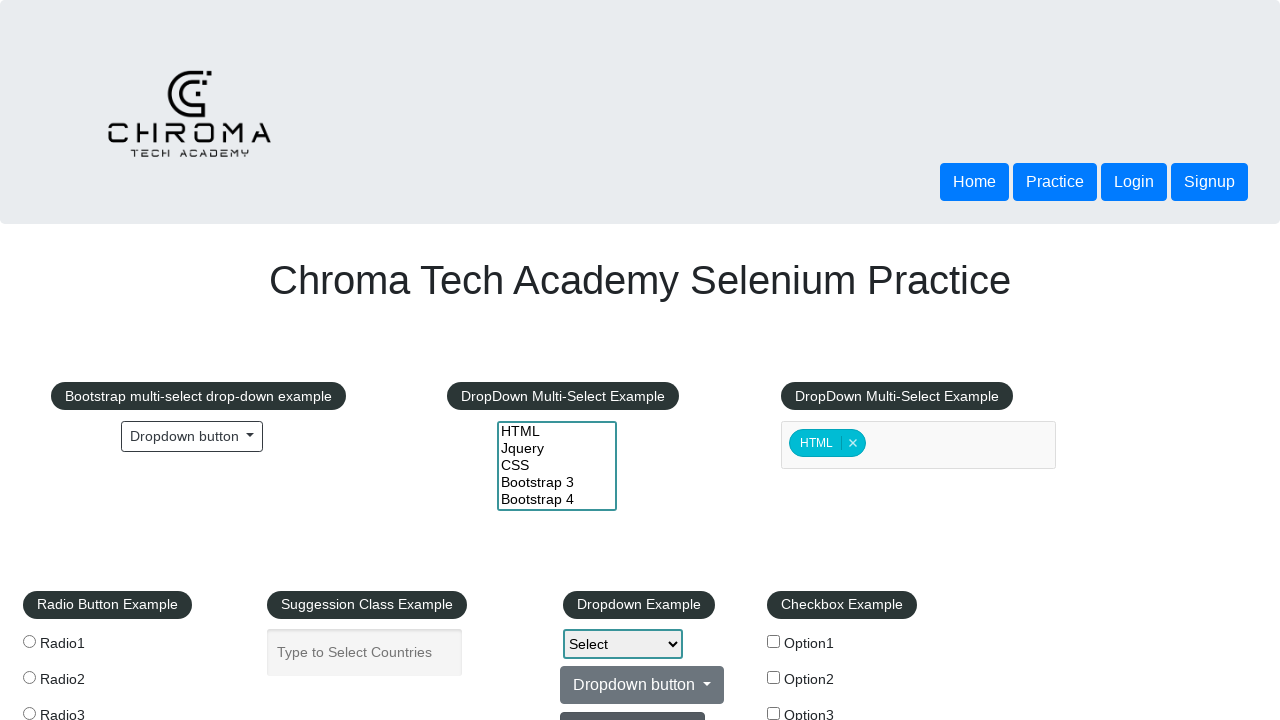

Clicked radio button 1 at (29, 642) on input[value='radio1']
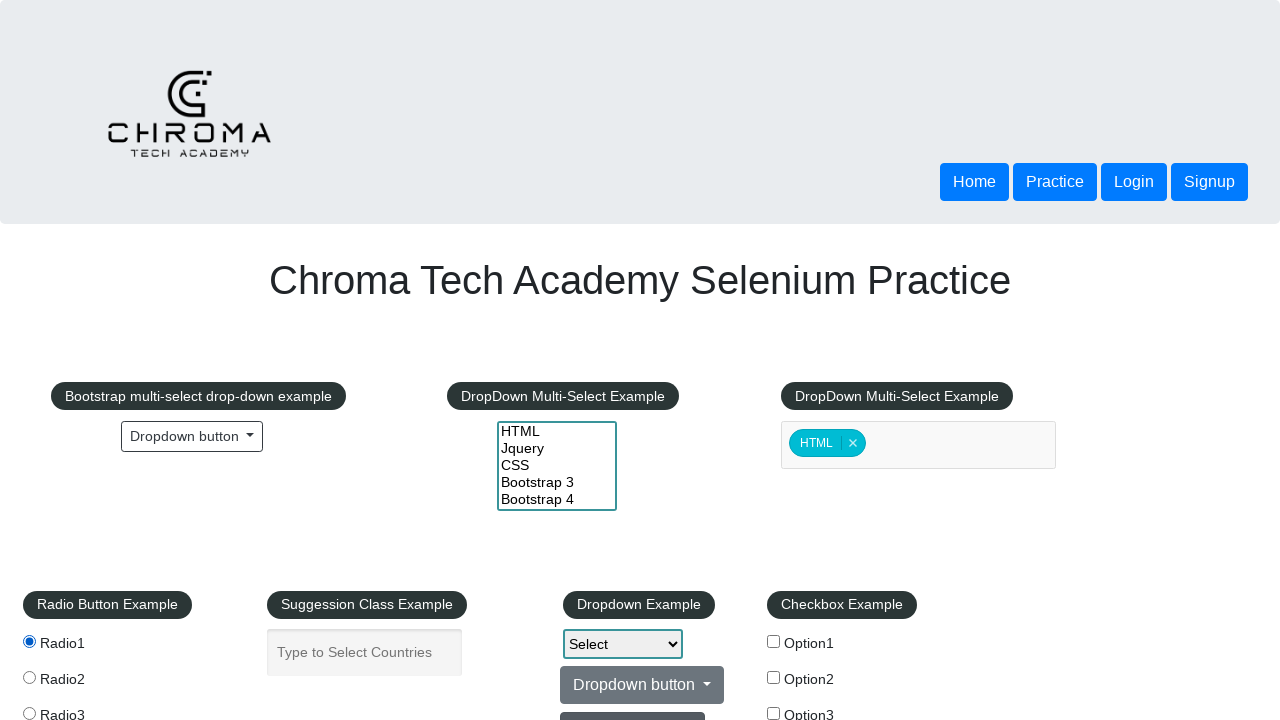

Waited 1 second to observe radio button 1 selection
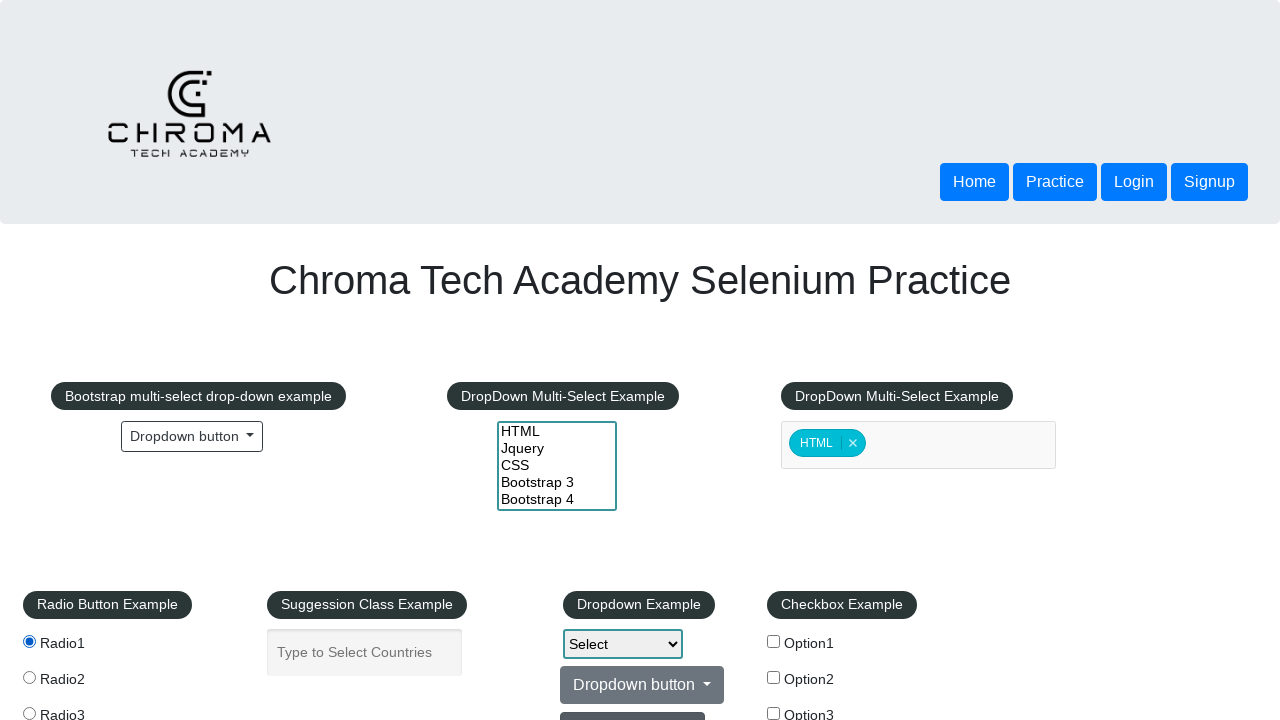

Clicked radio button 2 at (29, 678) on input[value='radio2']
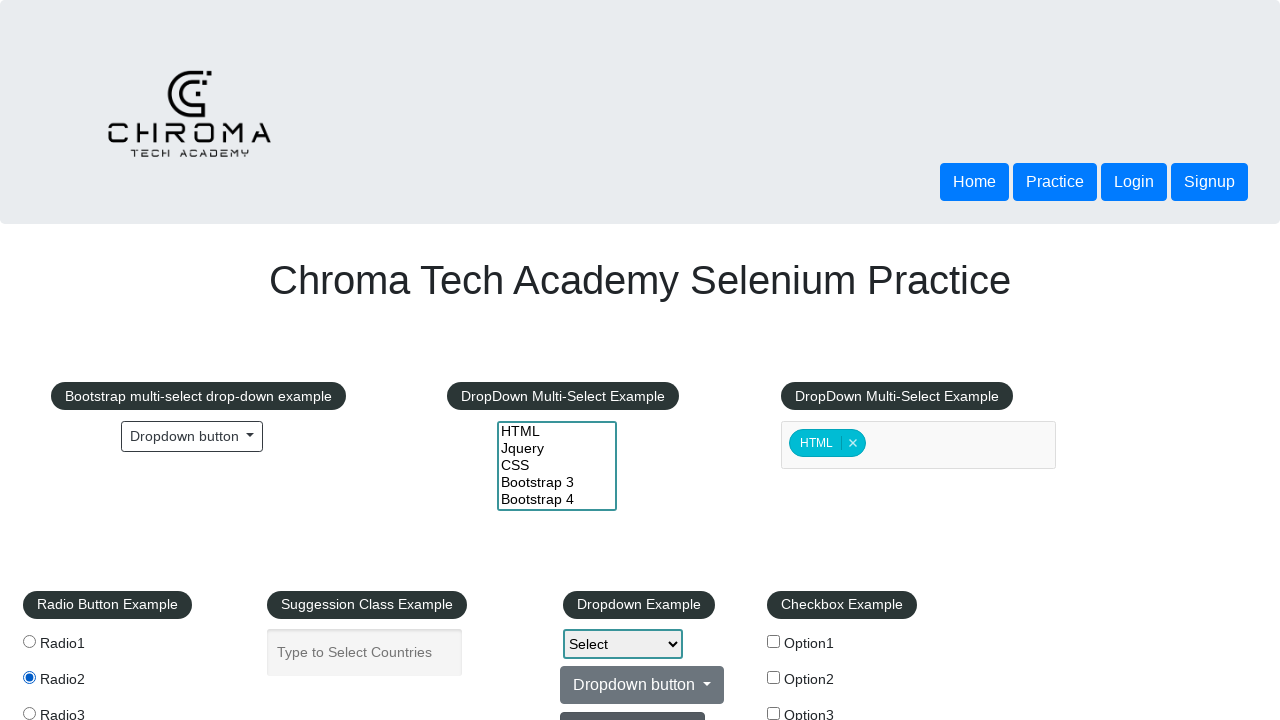

Waited 1 second to observe radio button 2 selection
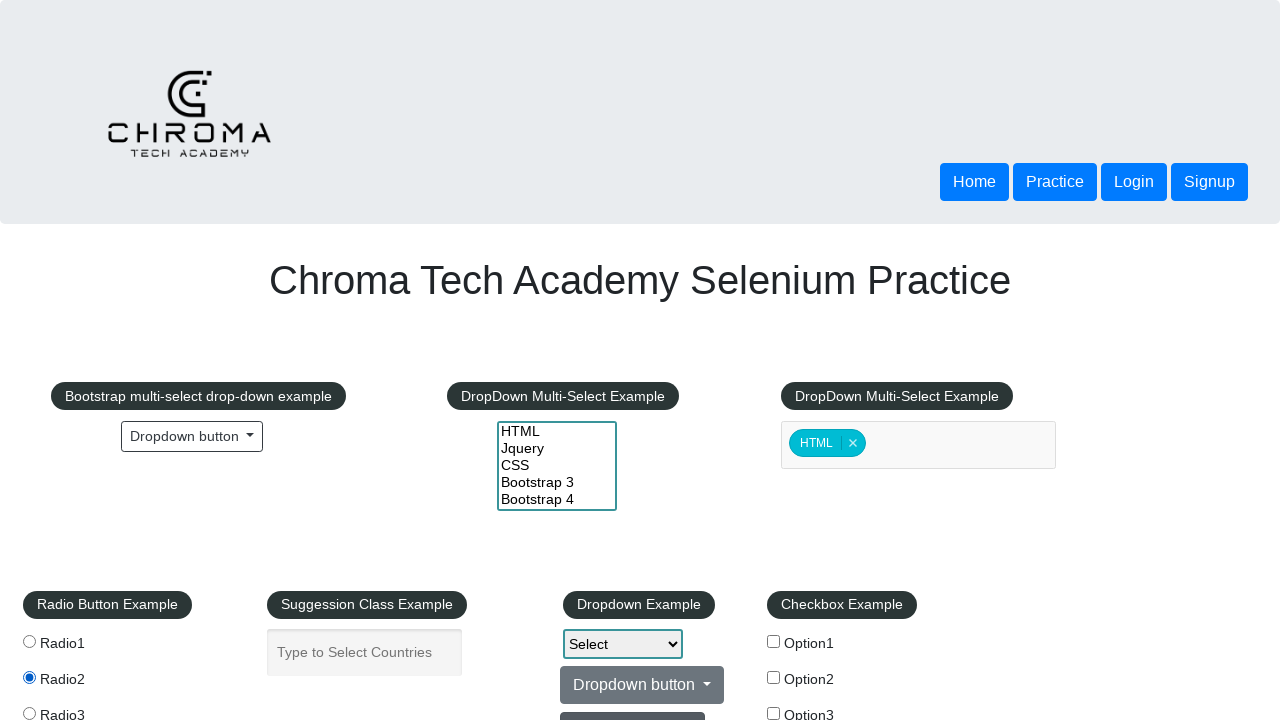

Clicked radio button 3 at (29, 714) on input[value='radio3']
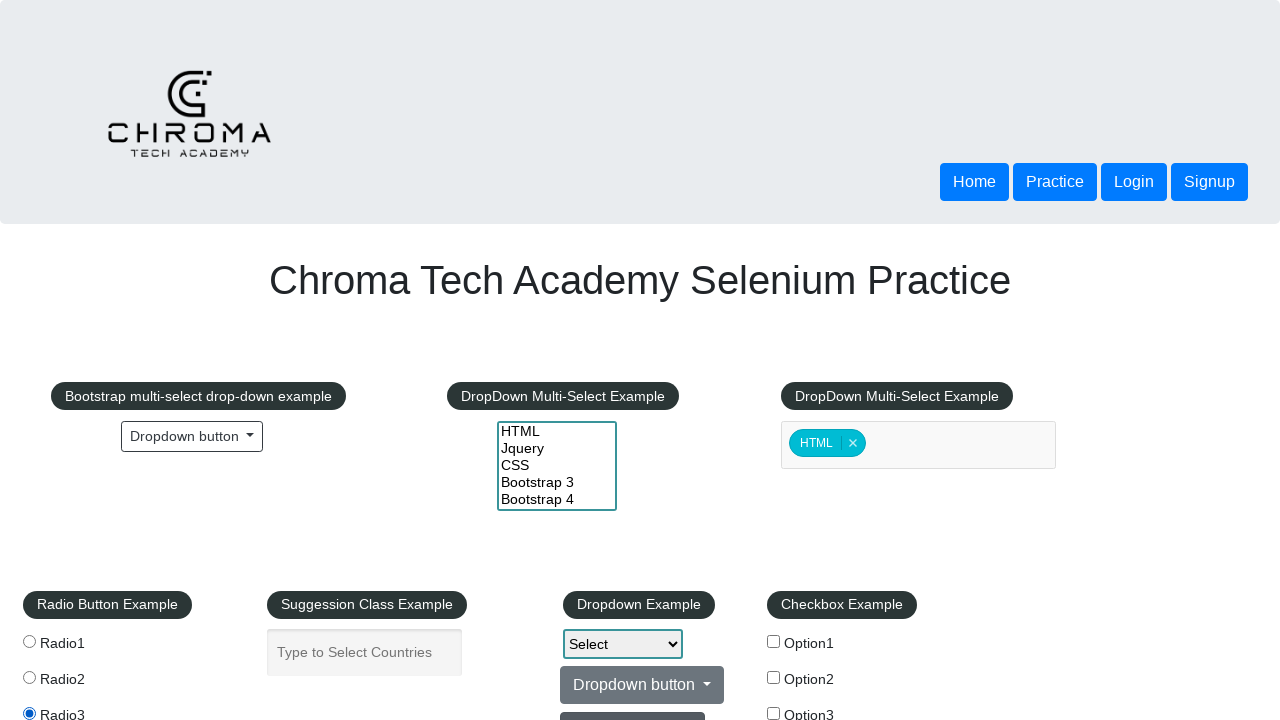

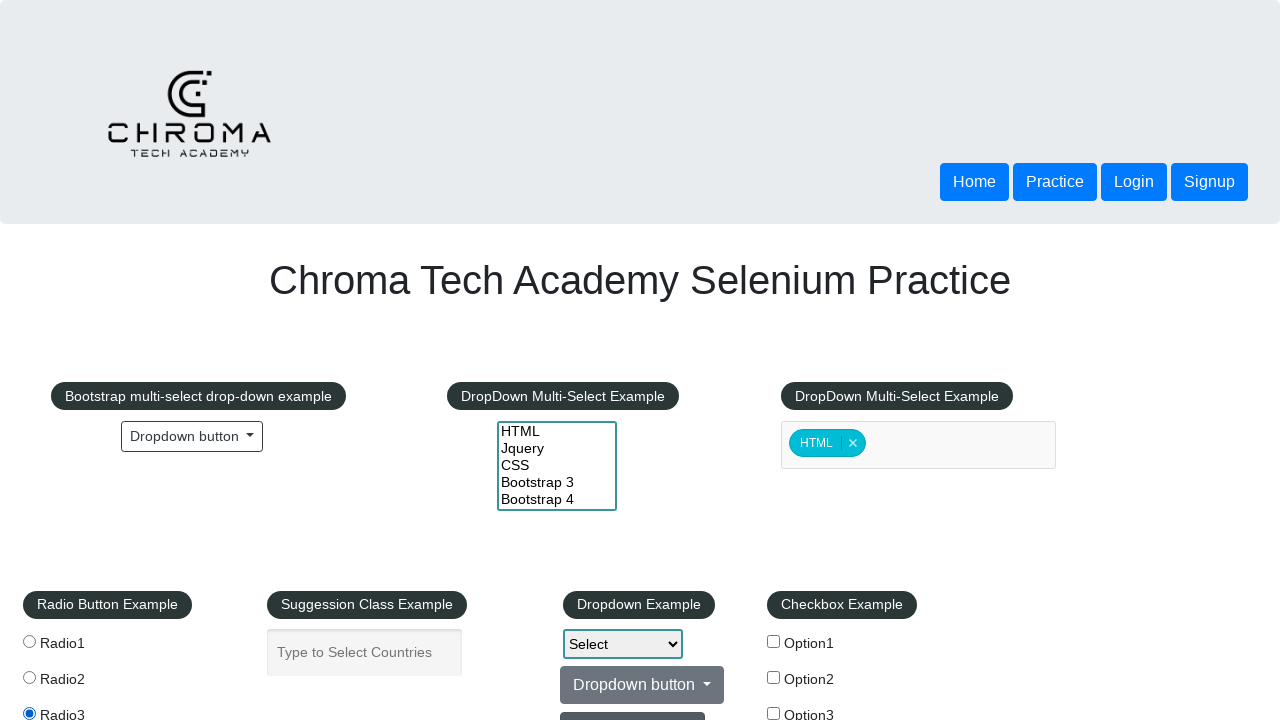